Tests a simple form by filling in first name, last name, city, and country fields using different selector strategies, then submits the form by clicking the button.

Starting URL: http://suninjuly.github.io/simple_form_find_task.html

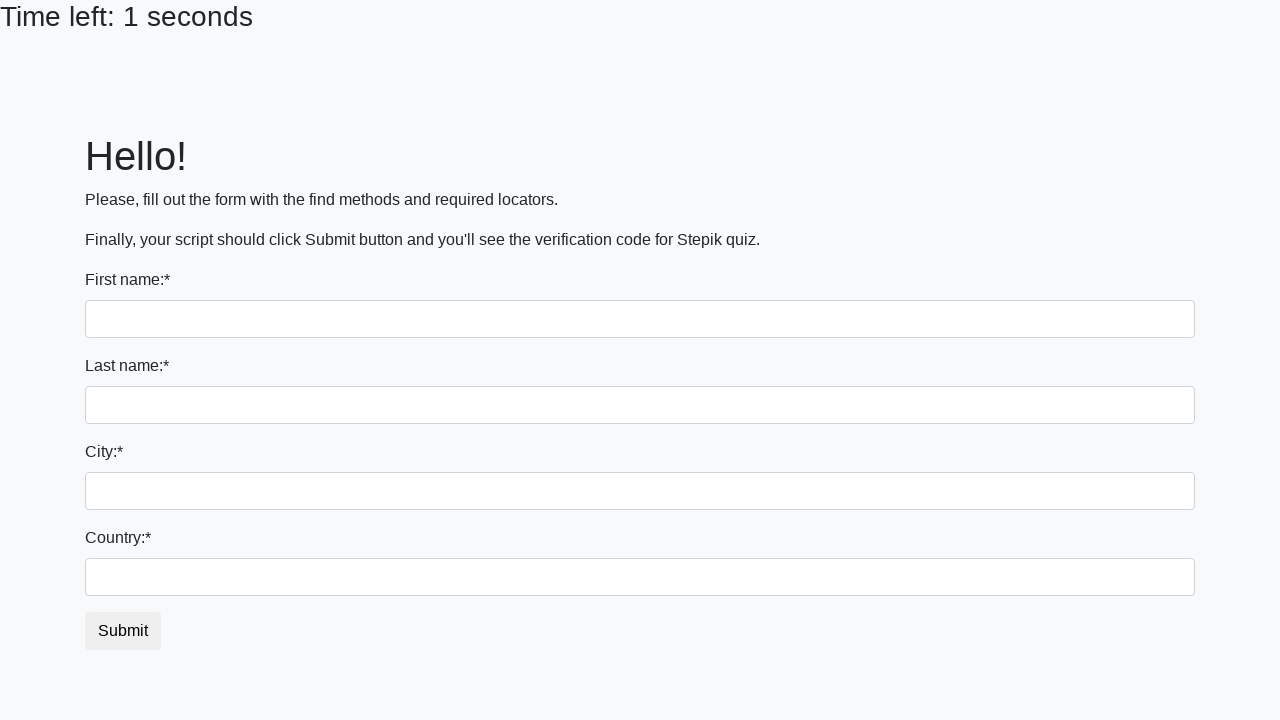

Filled first name field with 'Ivan' on input
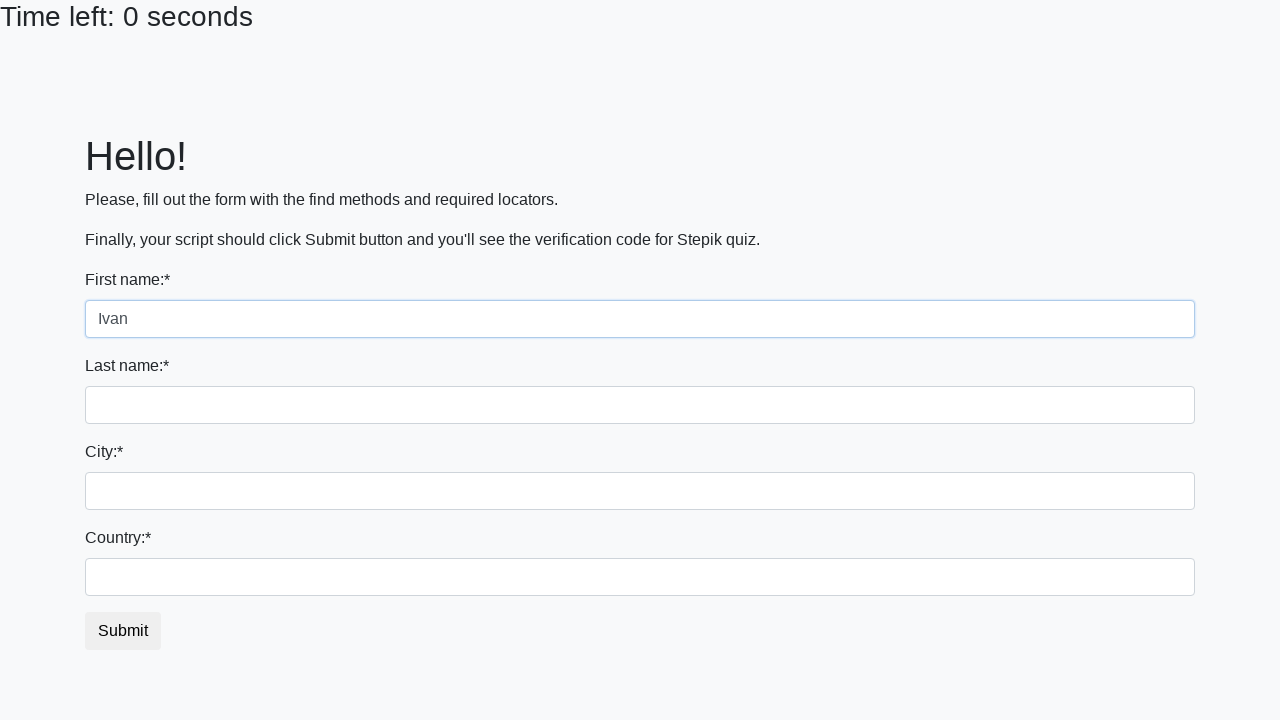

Filled last name field with 'Petrov' on input[name='last_name']
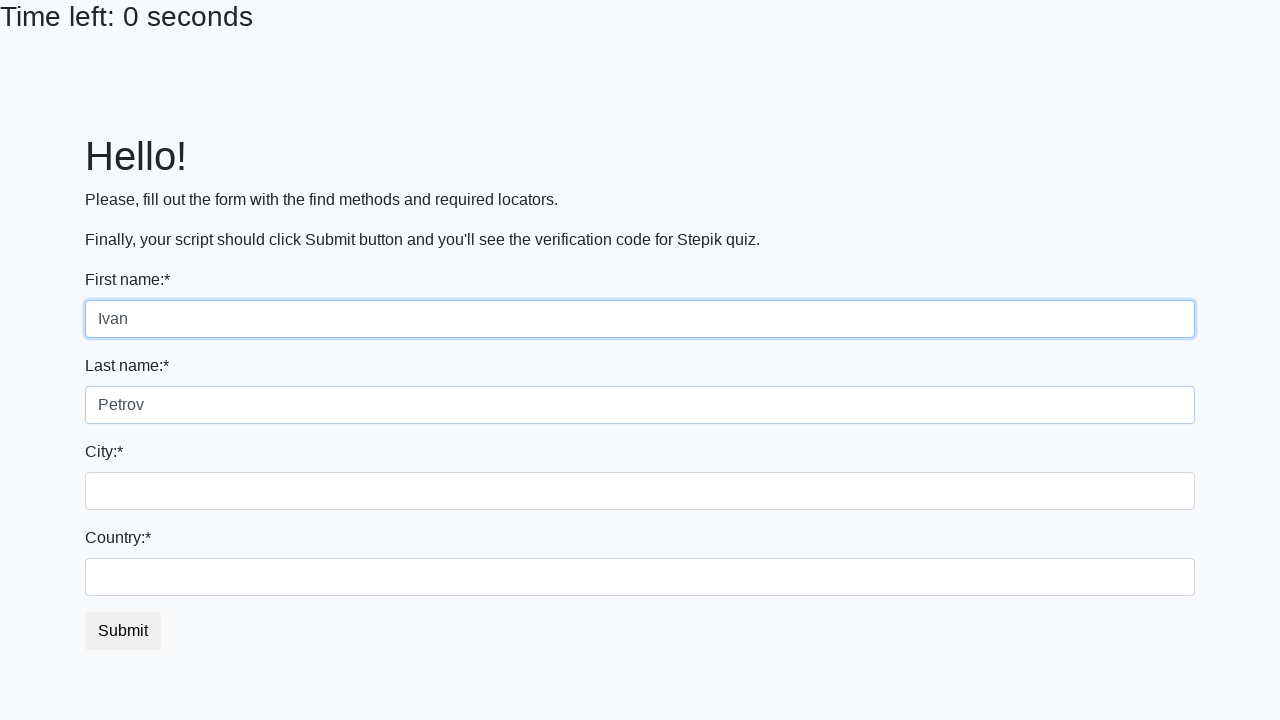

Filled city field with 'Smolensk' on .form-control.city
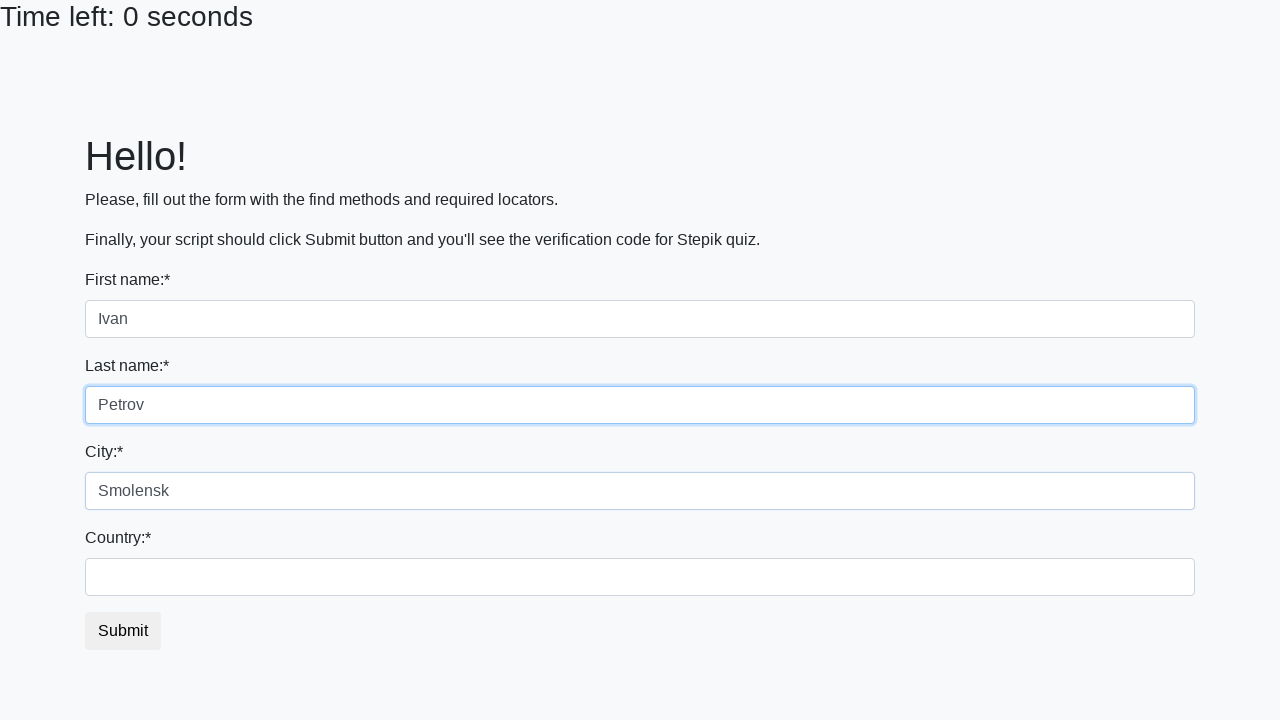

Filled country field with 'Russia' on #country
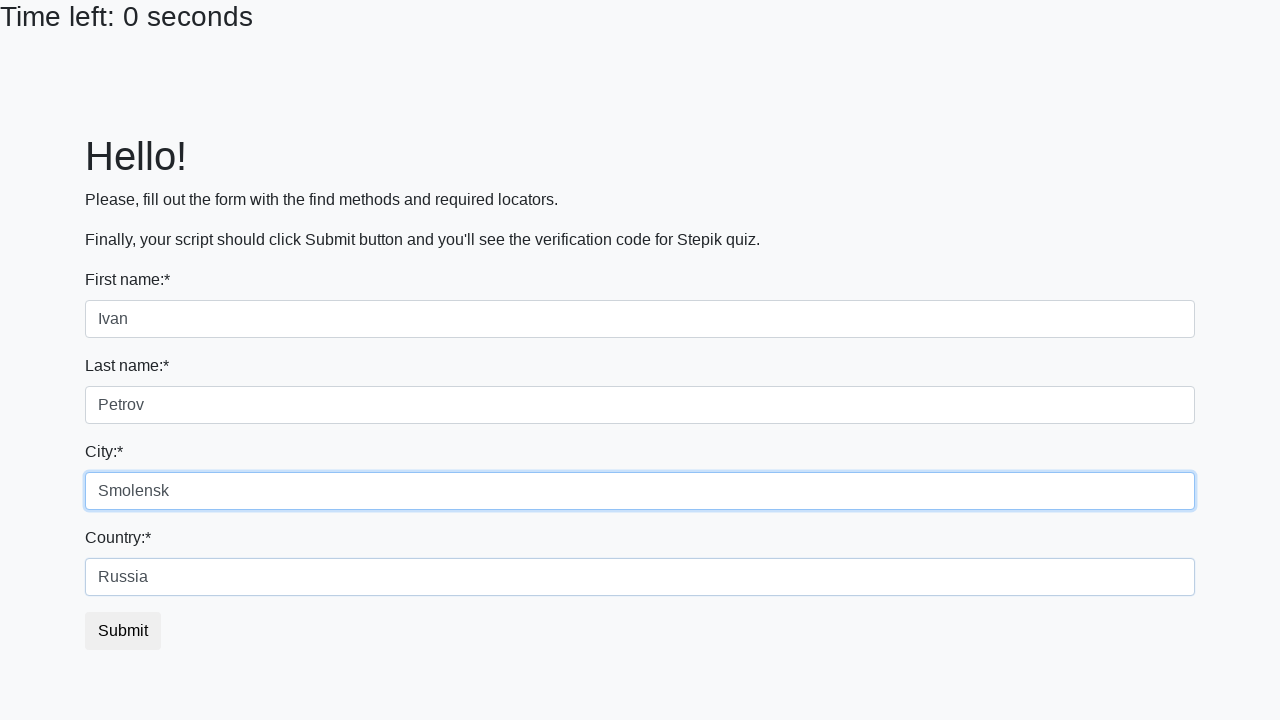

Clicked submit button to submit the form at (123, 631) on button.btn
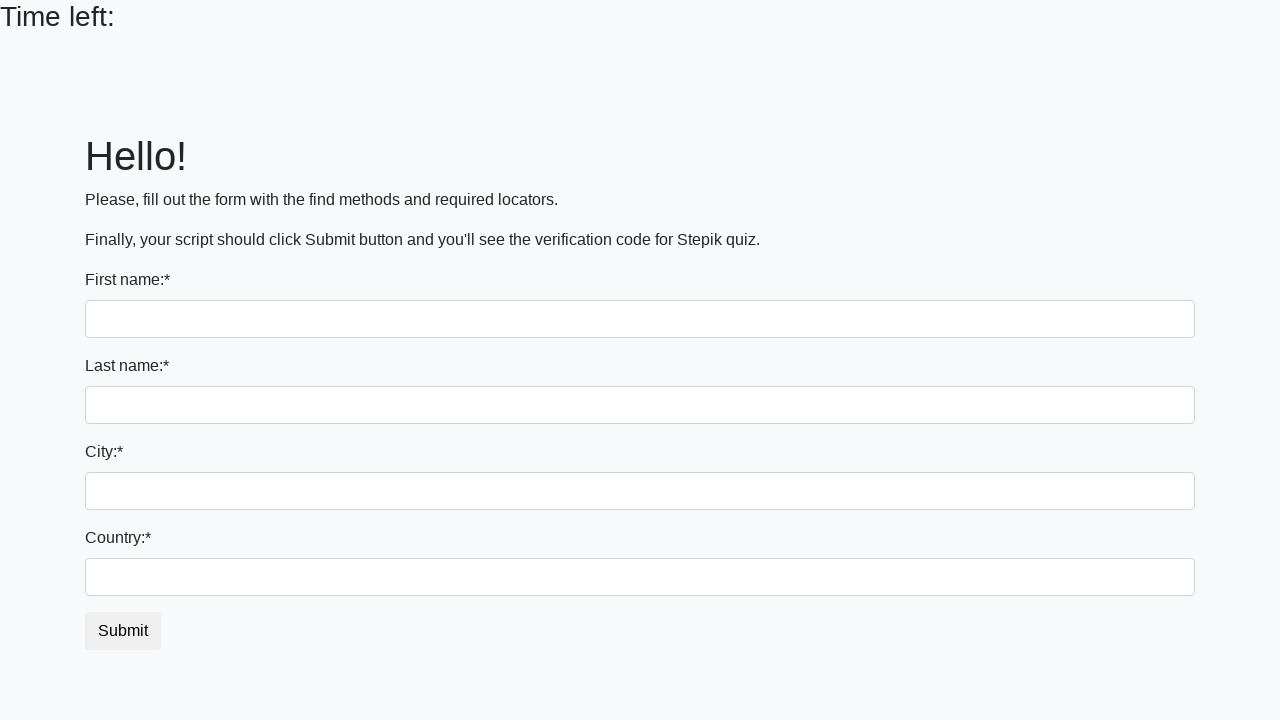

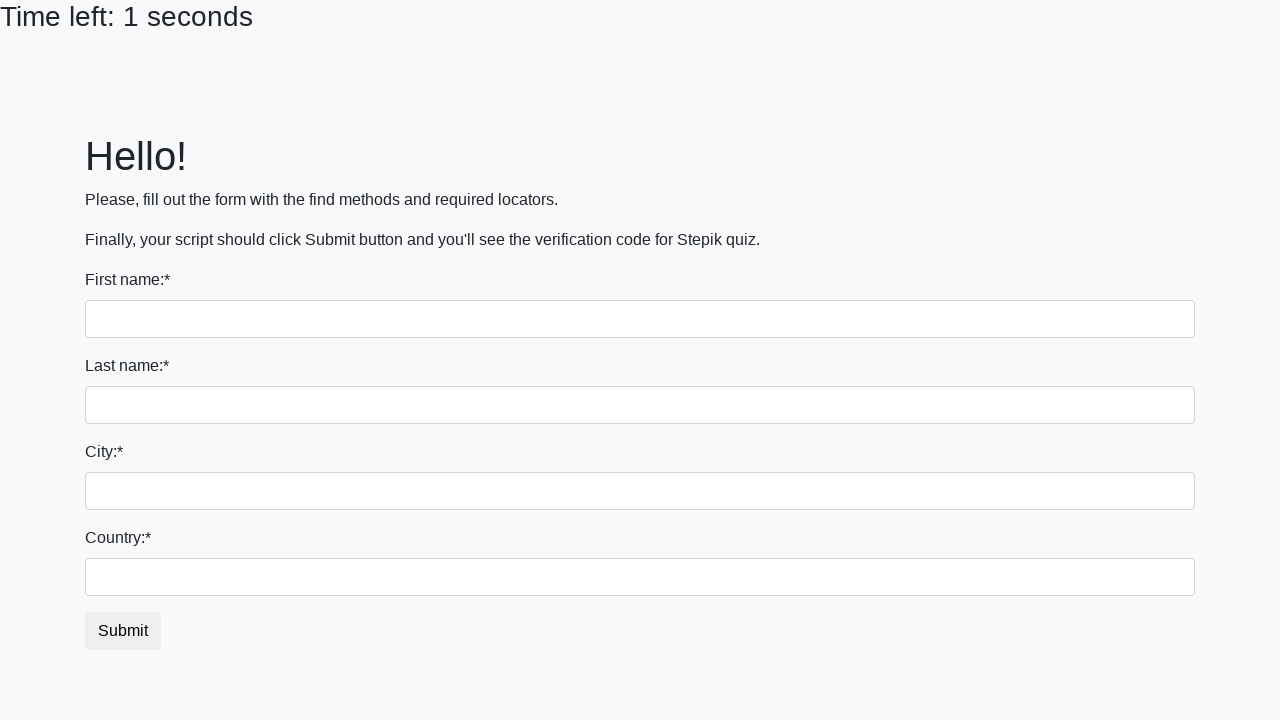